Tests the prompt dialog box by entering text and accepting the prompt

Starting URL: https://bonigarcia.dev/selenium-webdriver-java/dialog-boxes.html

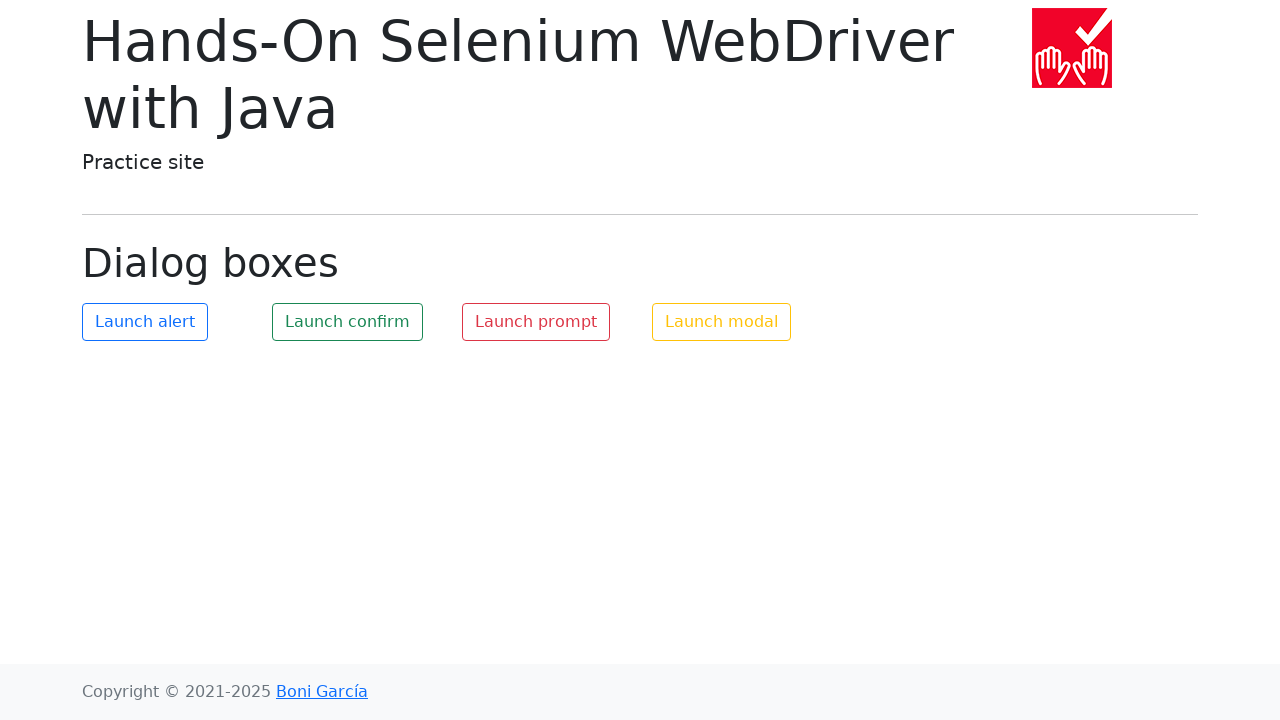

Set up dialog handler to accept prompt with text 'Alex'
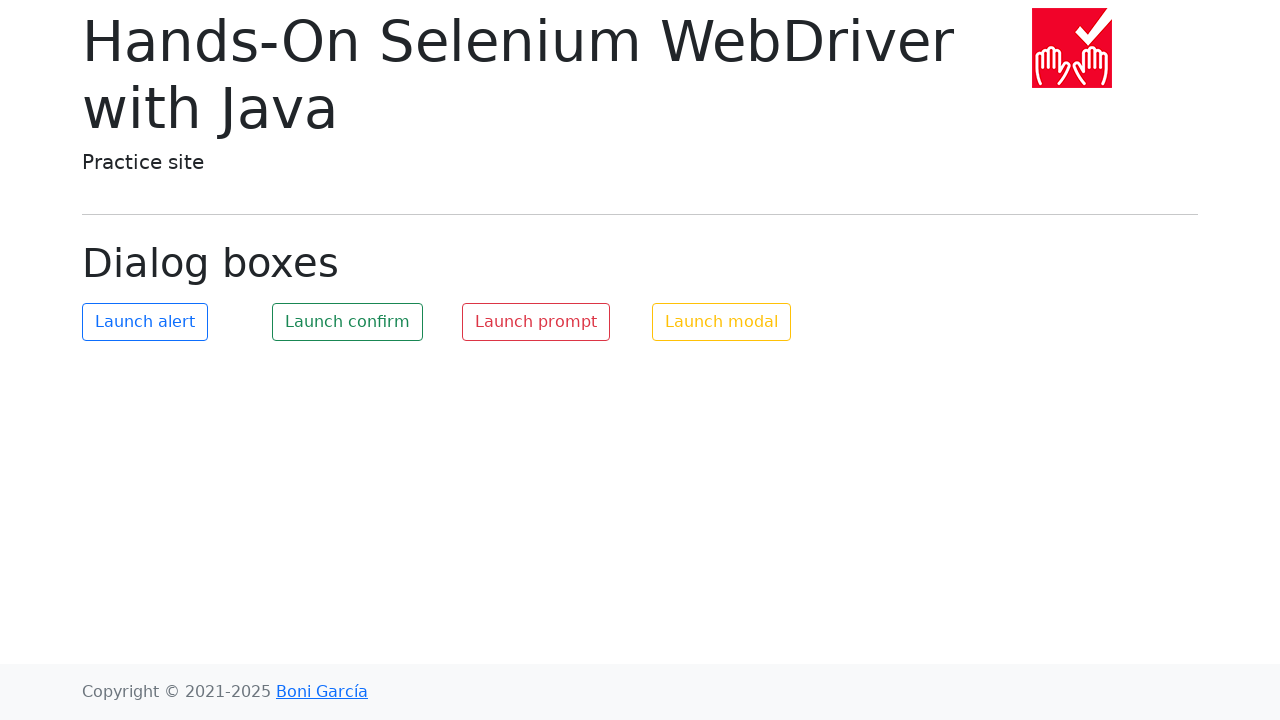

Clicked the prompt button to open dialog box at (536, 322) on #my-prompt
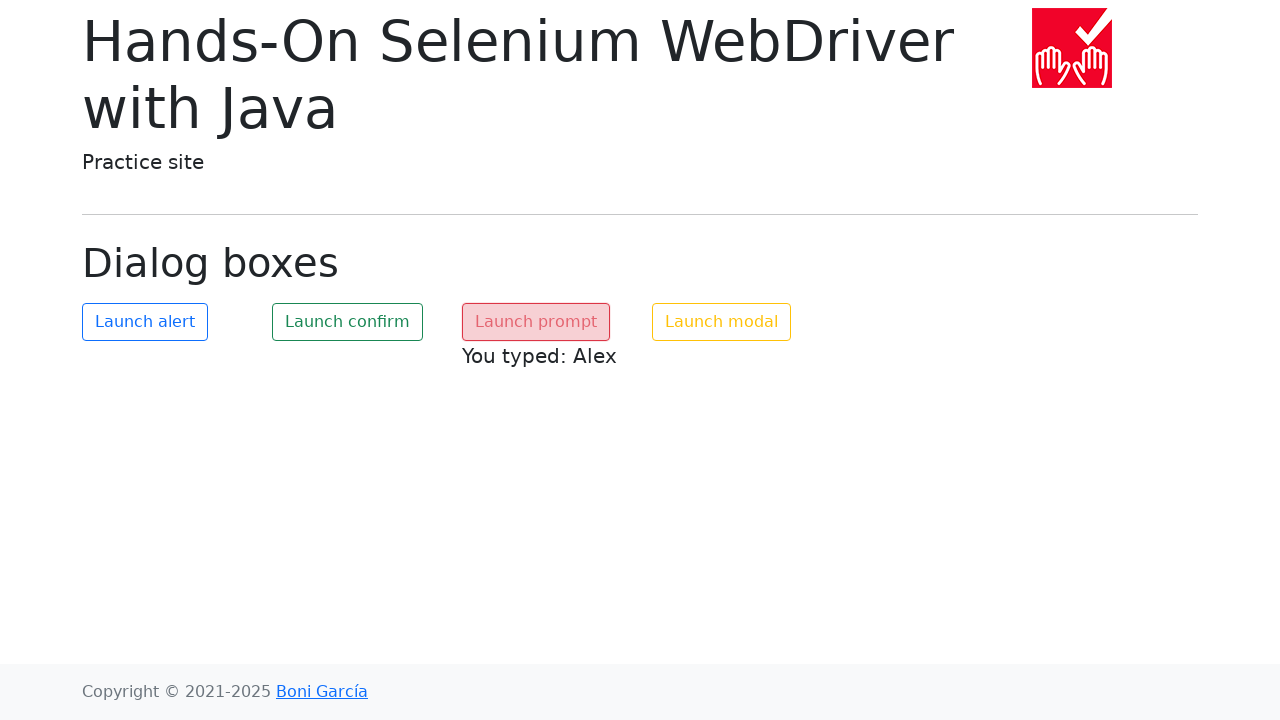

Prompt dialog accepted and text updated to 'You typed: Alex'
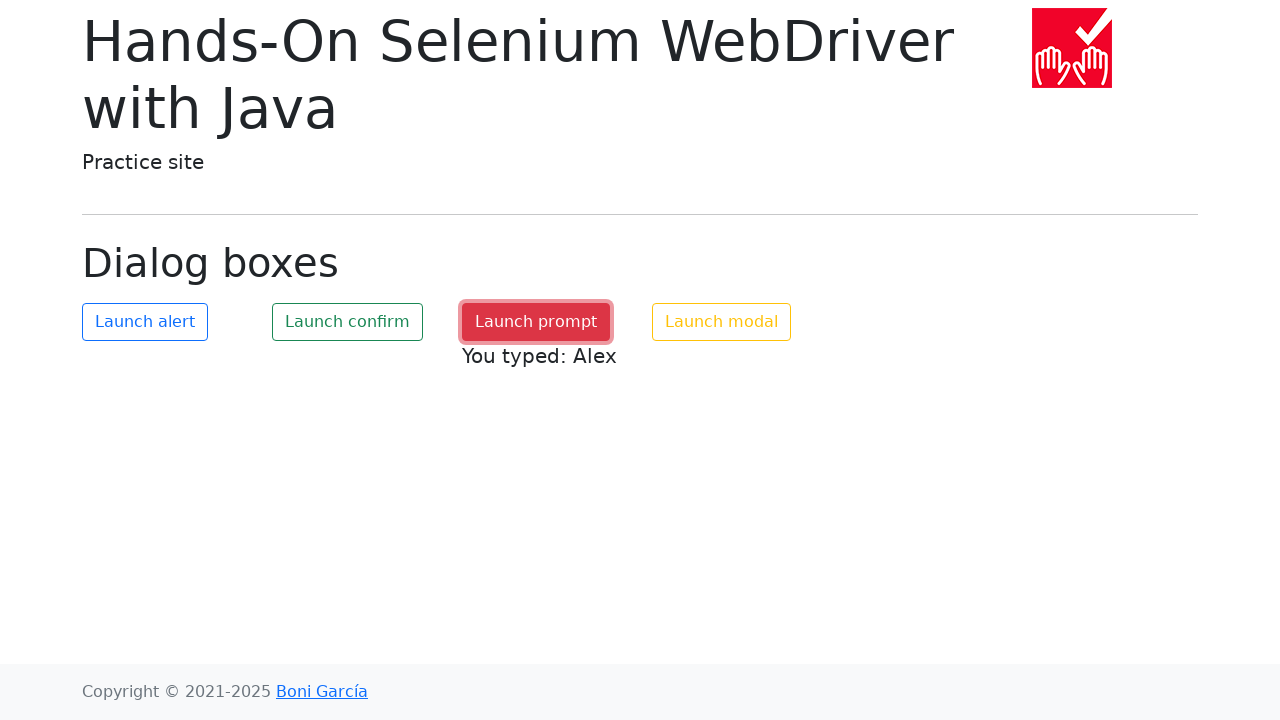

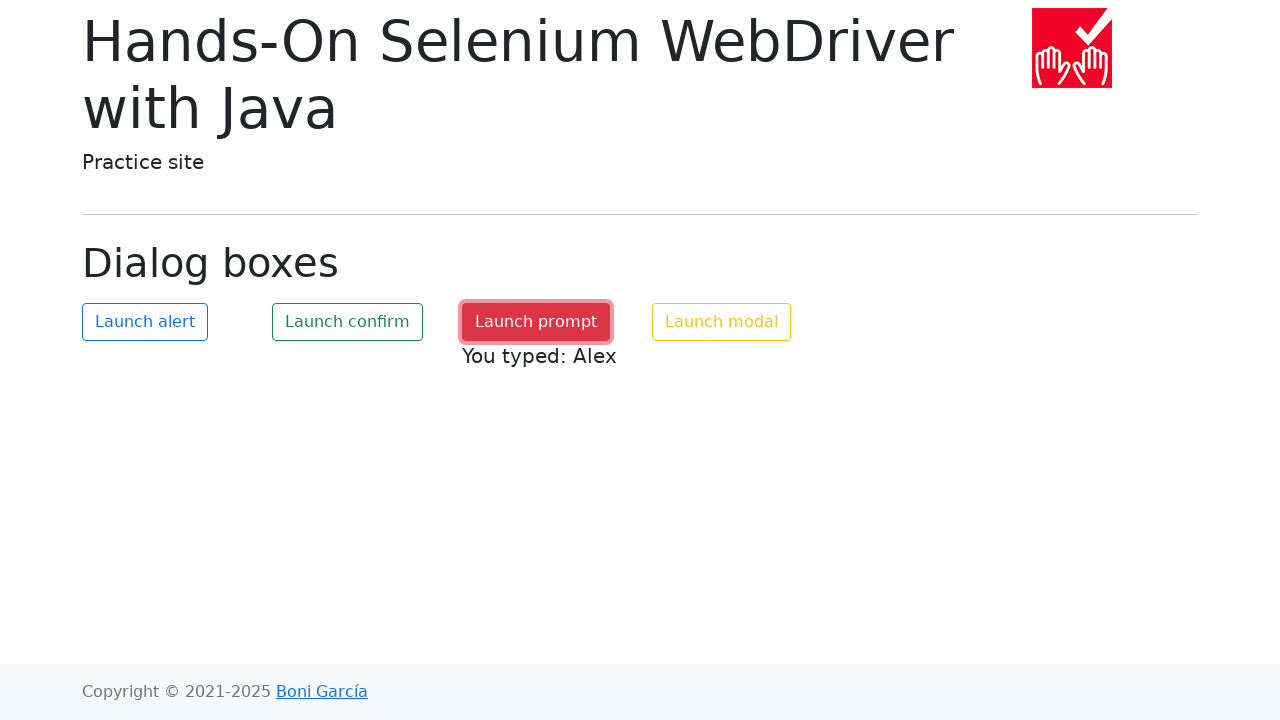